Tests a practice form by selecting radio buttons and checkboxes using relative positioning - selecting years of experience, automation tools, and profession options

Starting URL: https://awesomeqa.com/practice.html

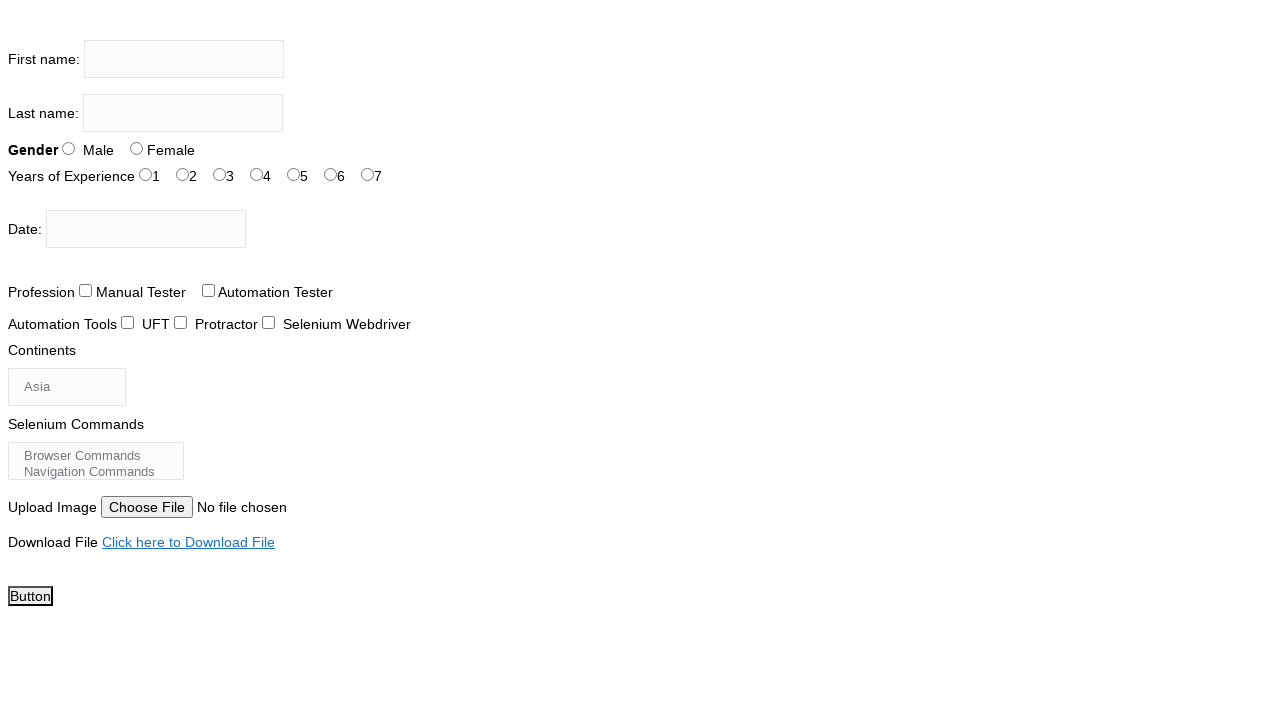

Clicked '4+ years' experience radio button at (294, 174) on #exp-4
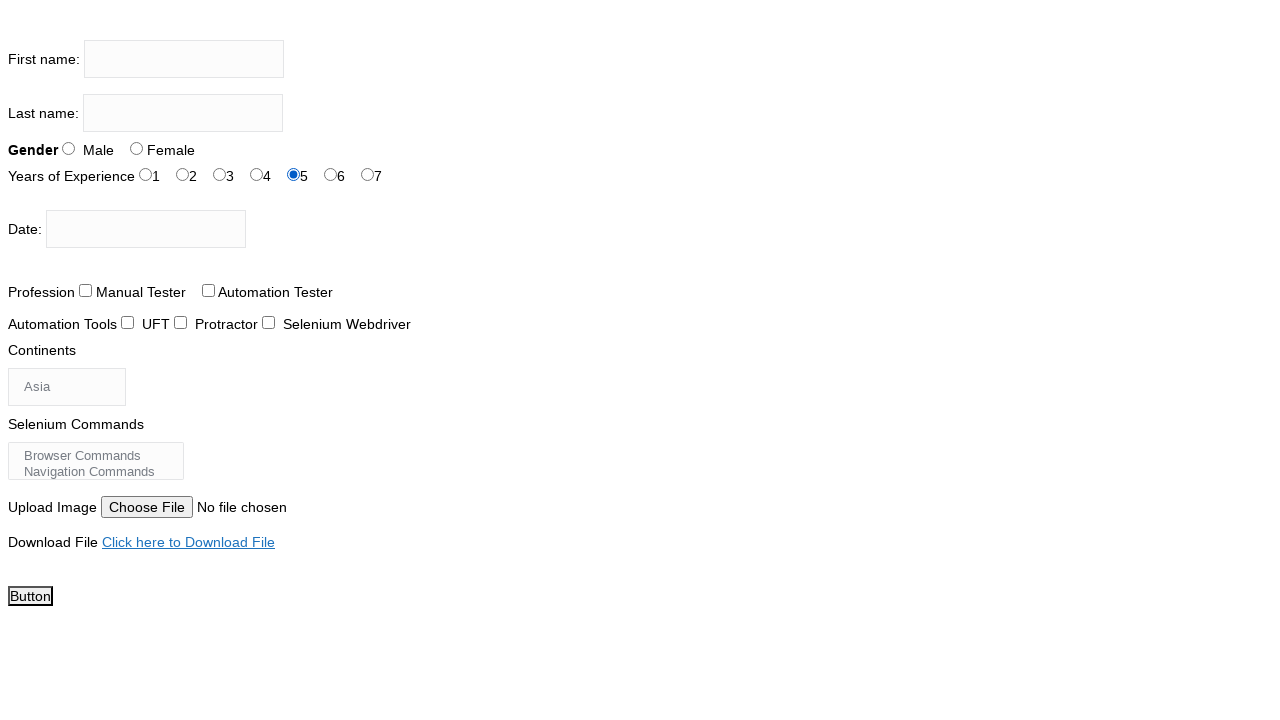

Clicked second automation tool checkbox at (268, 322) on #tool-2
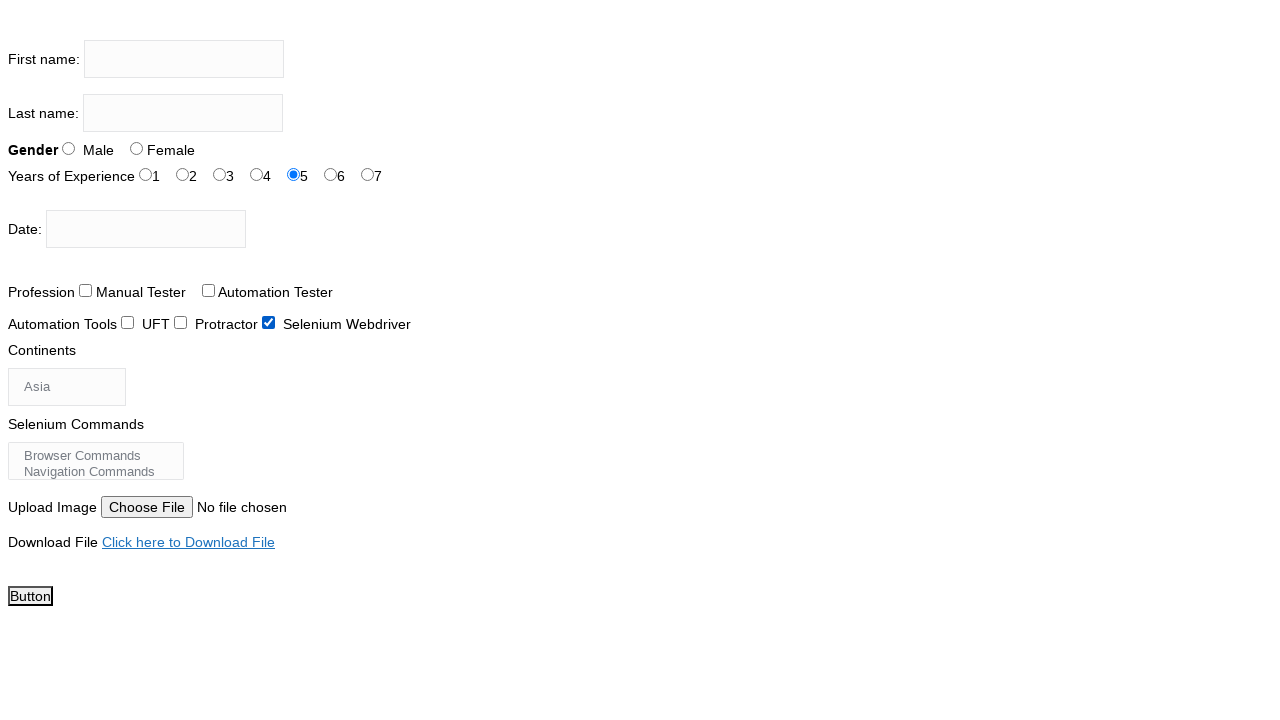

Clicked 'Manual Tester' profession radio button at (86, 290) on #profession-0
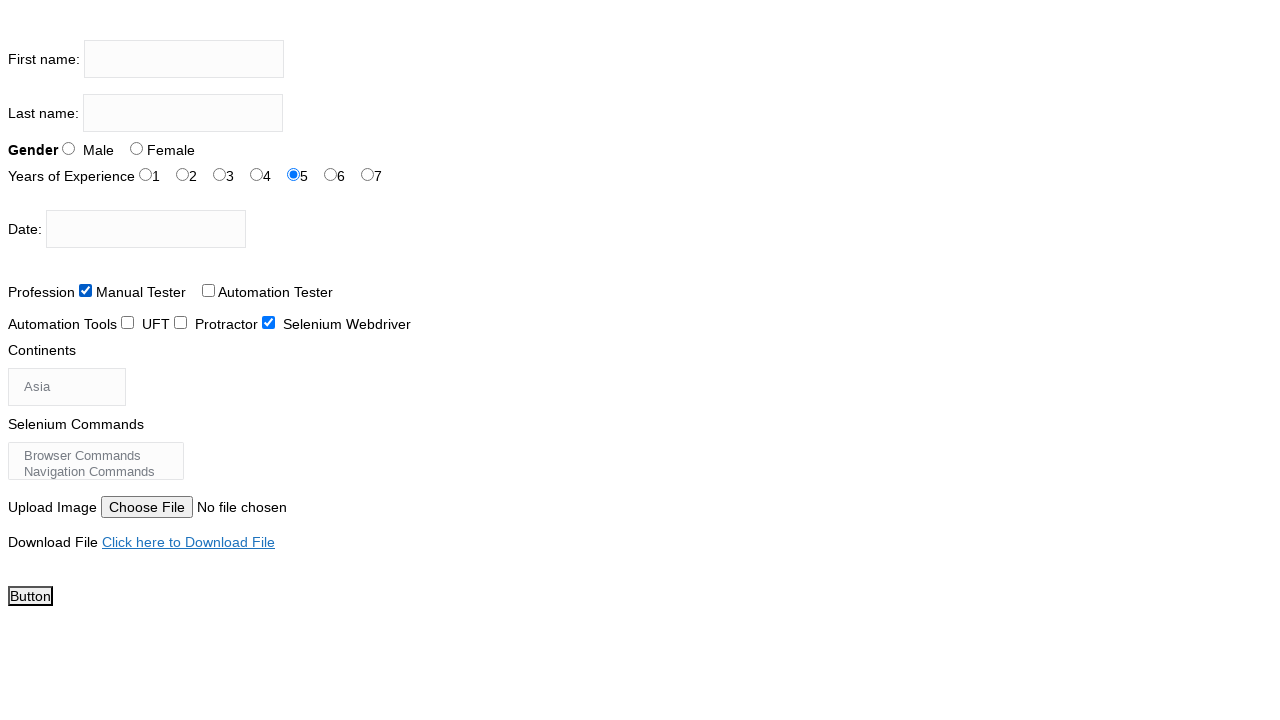

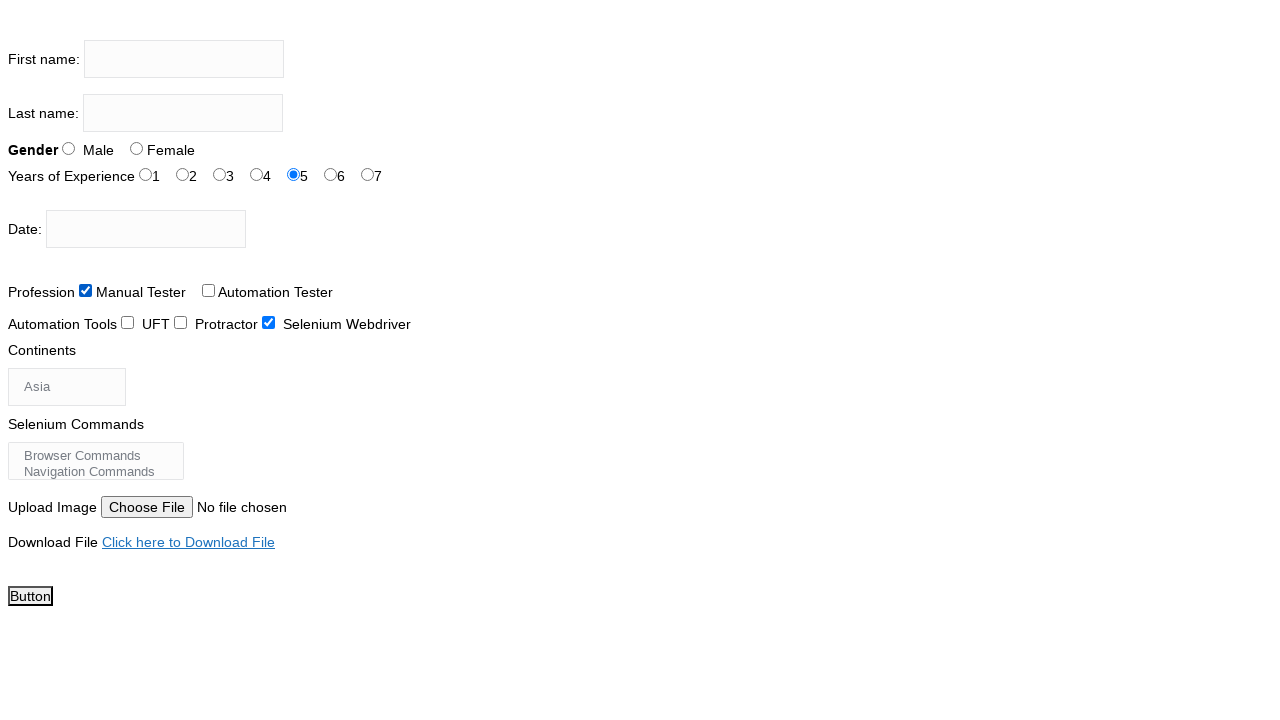